Navigates to DuckDuckGo homepage and verifies the page loads successfully

Starting URL: https://www.duckduckgo.com

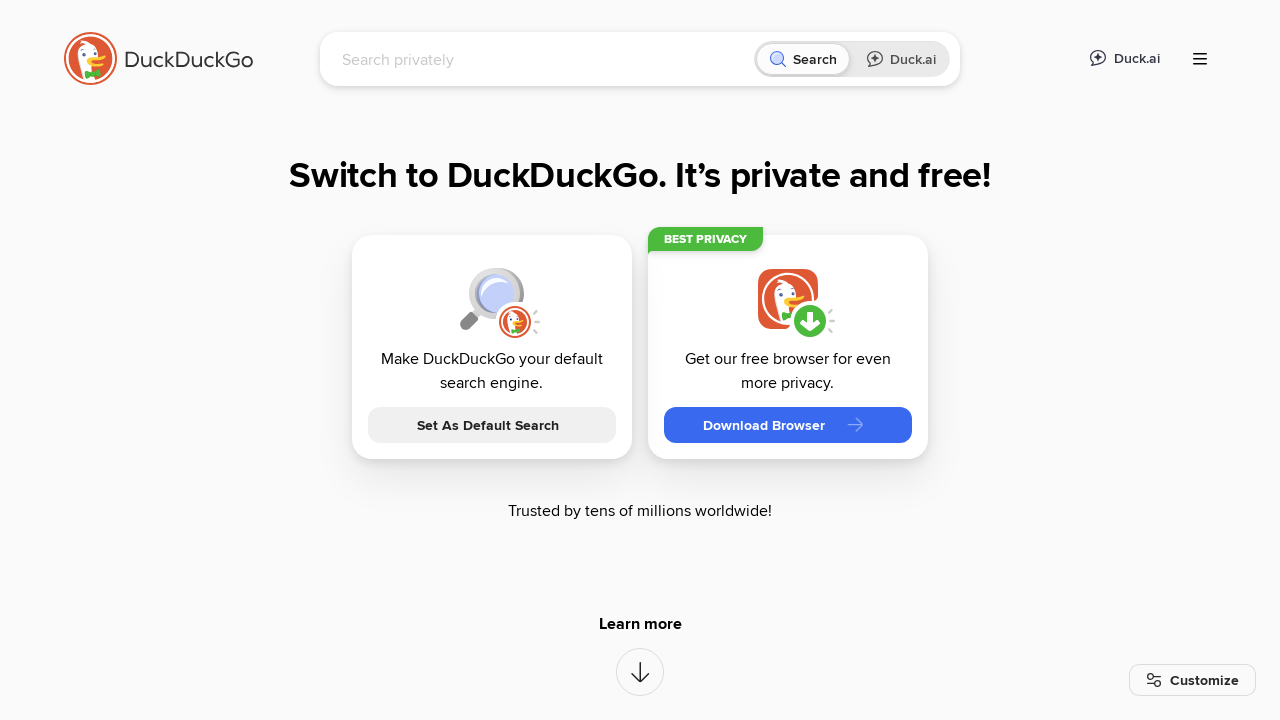

Waited for DuckDuckGo homepage to load (domcontentloaded state)
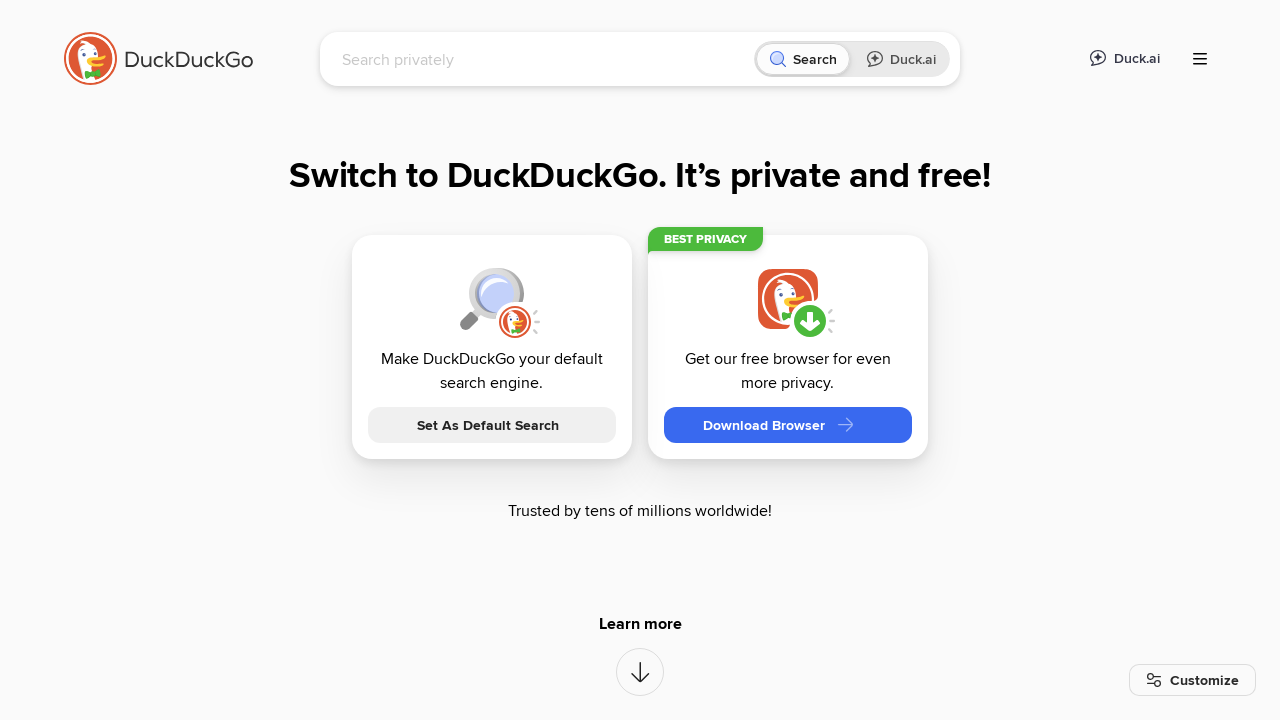

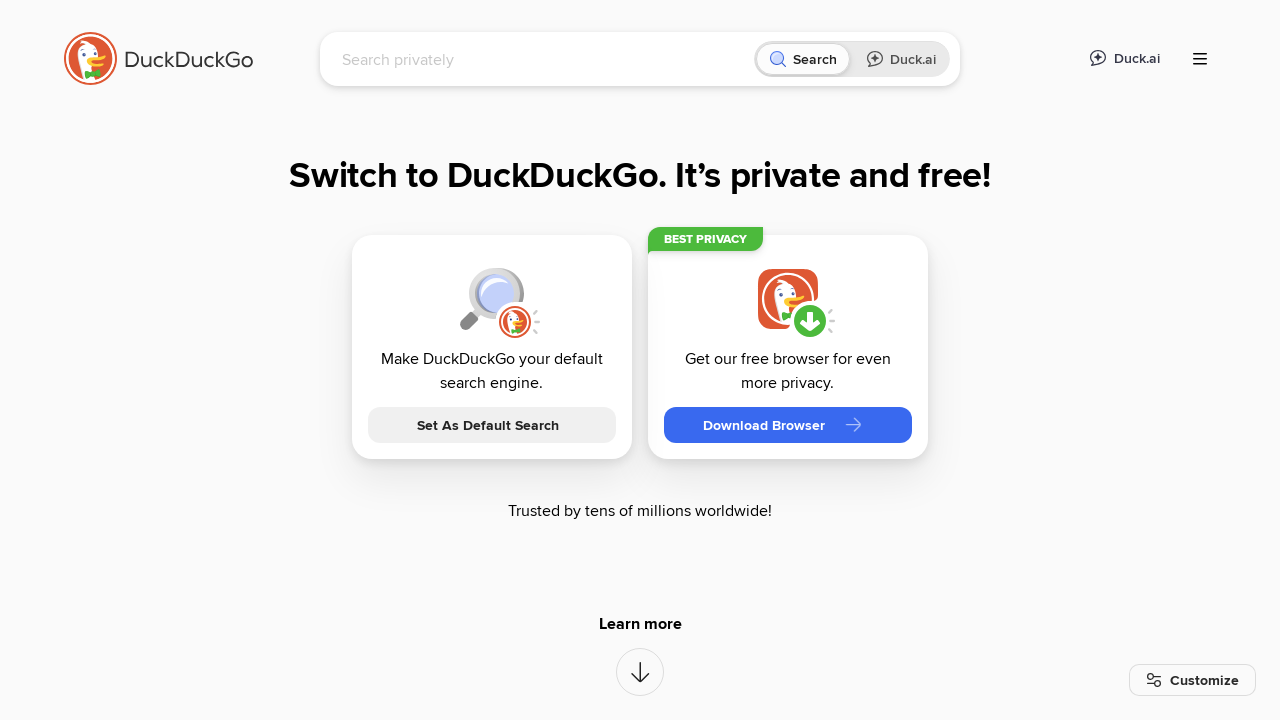